Tests element visibility by checking if various form elements (email textbox, age radio button, education textarea) are displayed and interacting with them

Starting URL: https://automationfc.github.io/basic-form/index.html

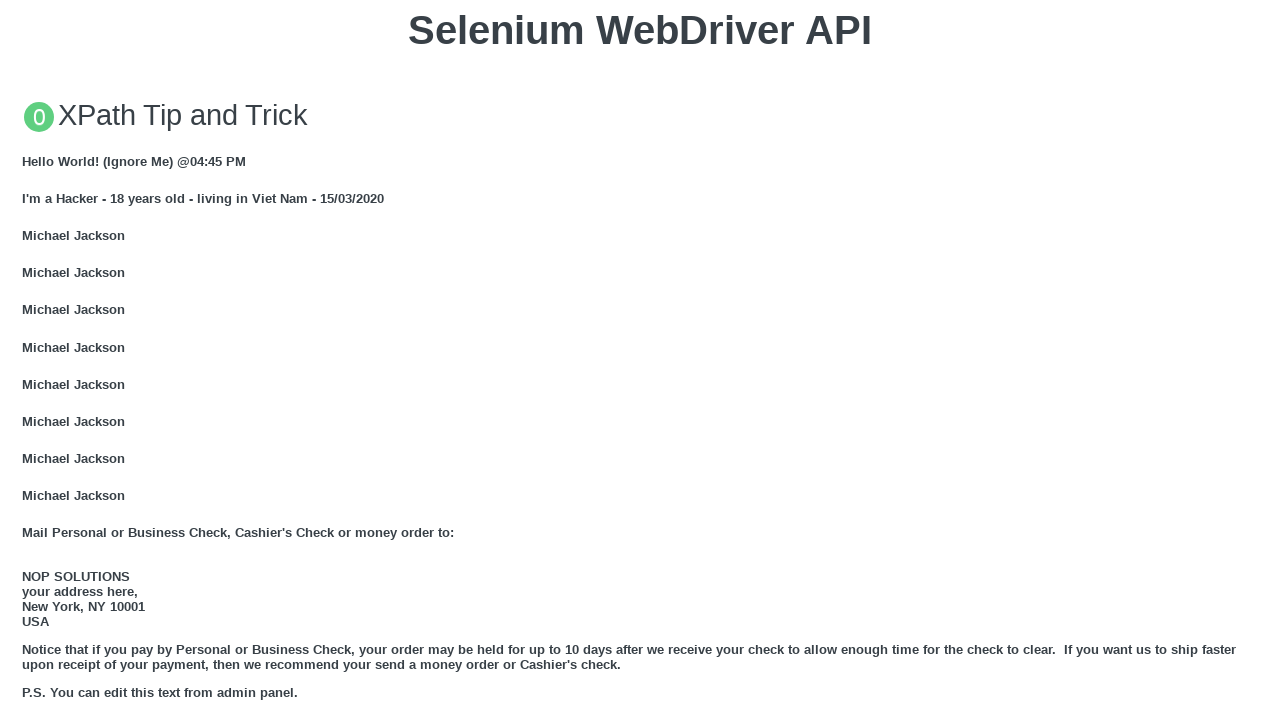

Verified email textbox is visible
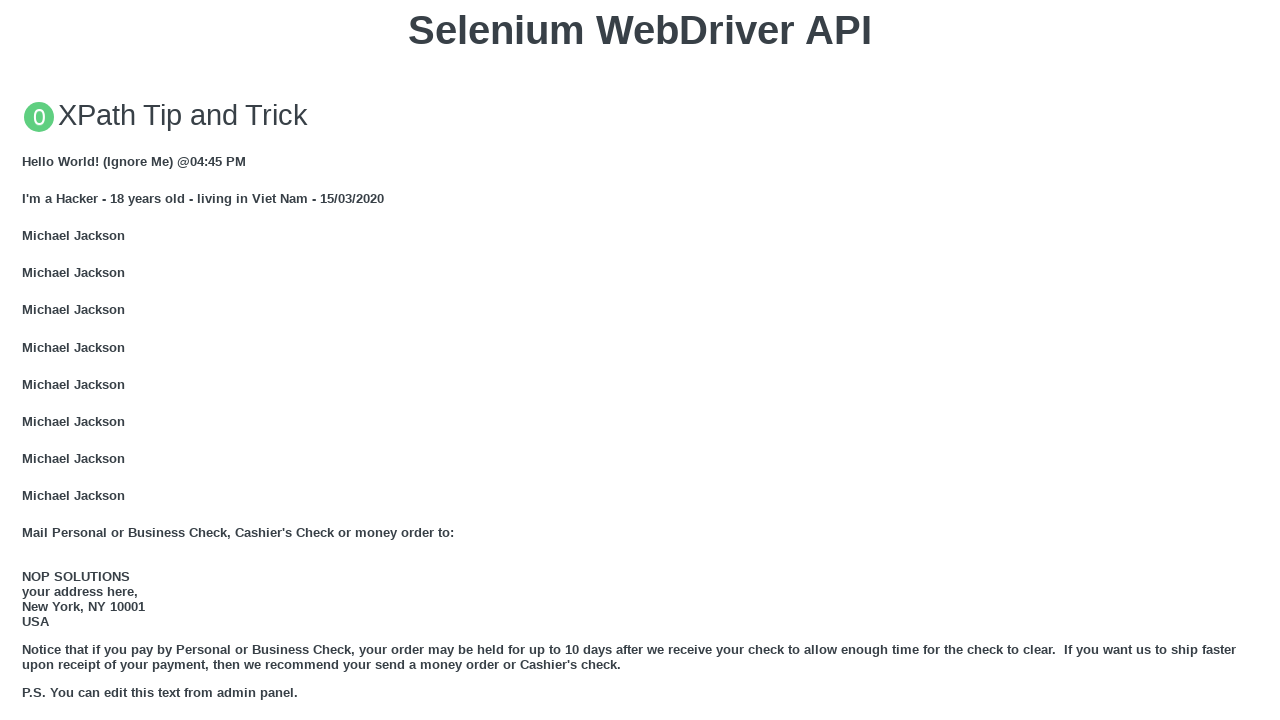

Filled email textbox with 'rememember@qa.team' on #mail
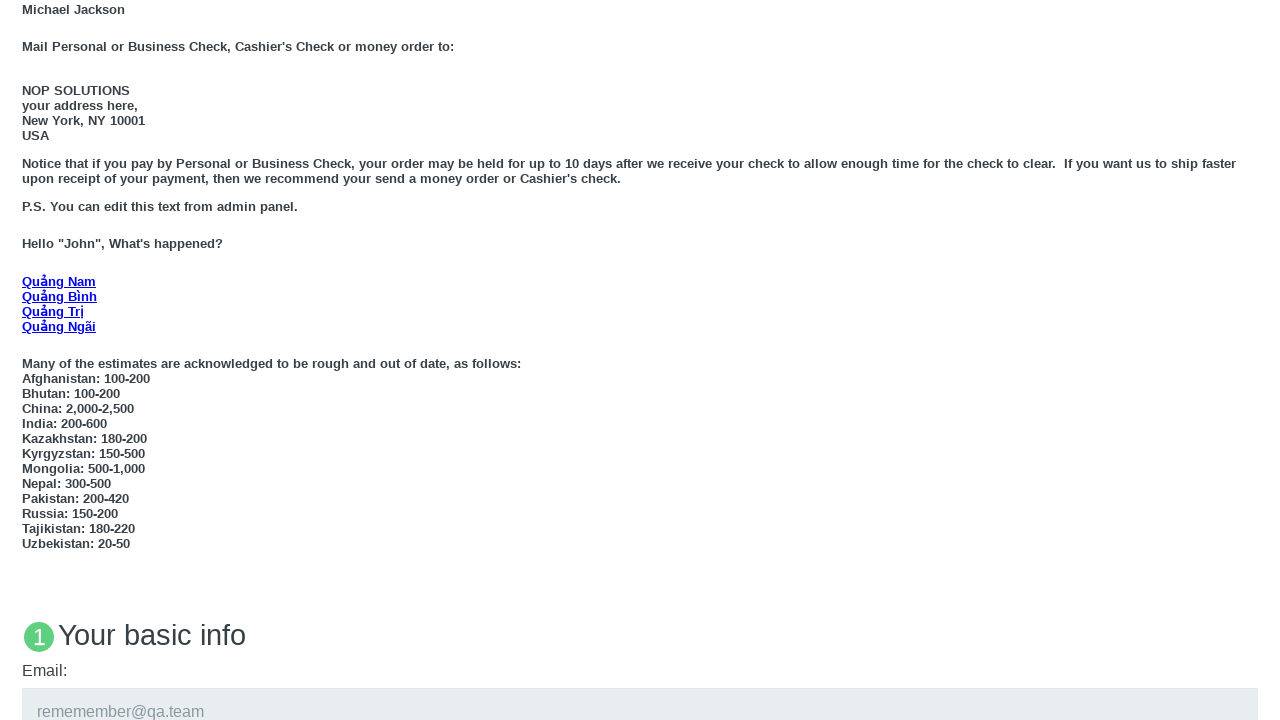

Verified age under 18 radio button is visible
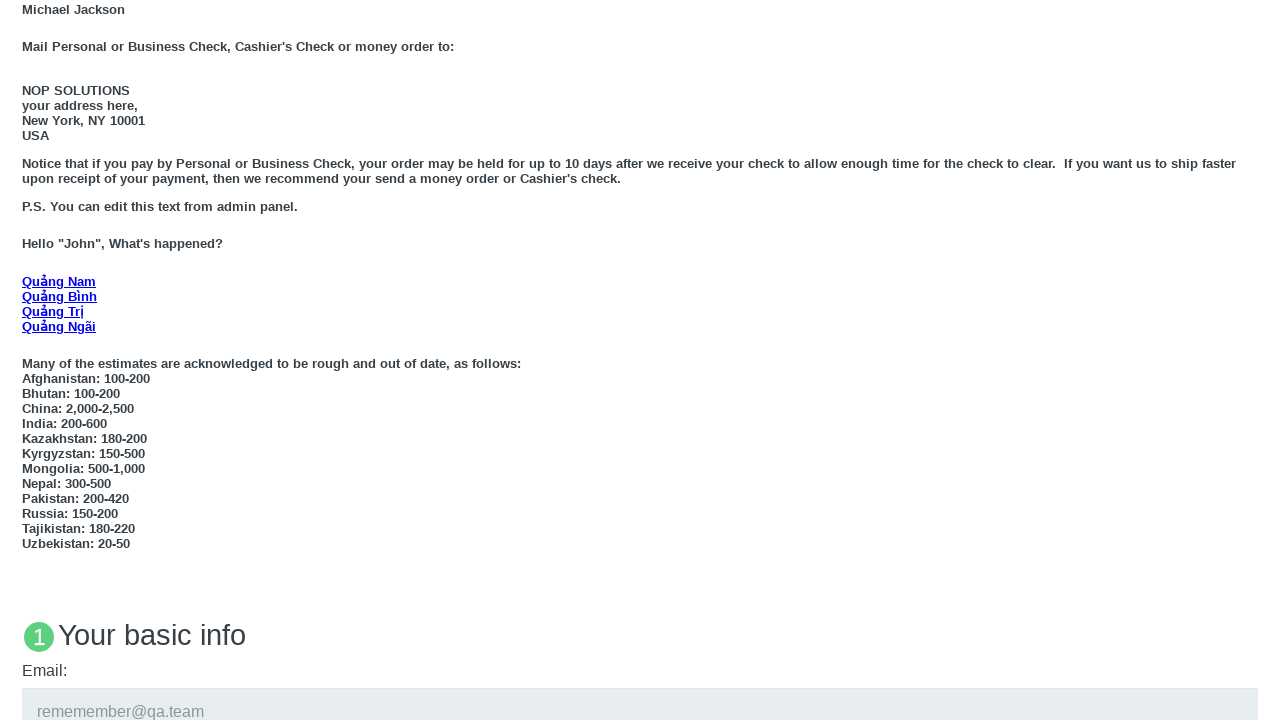

Clicked age under 18 radio button at (28, 360) on #under_18
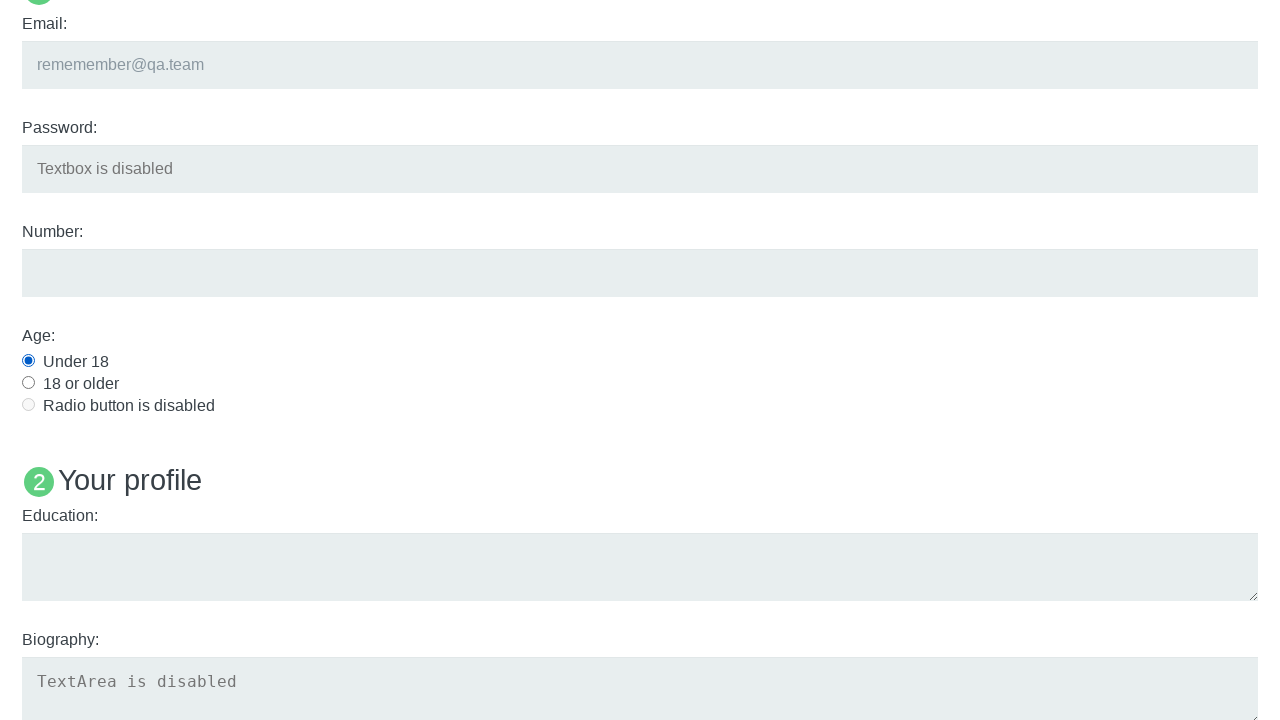

Verified education textarea is visible
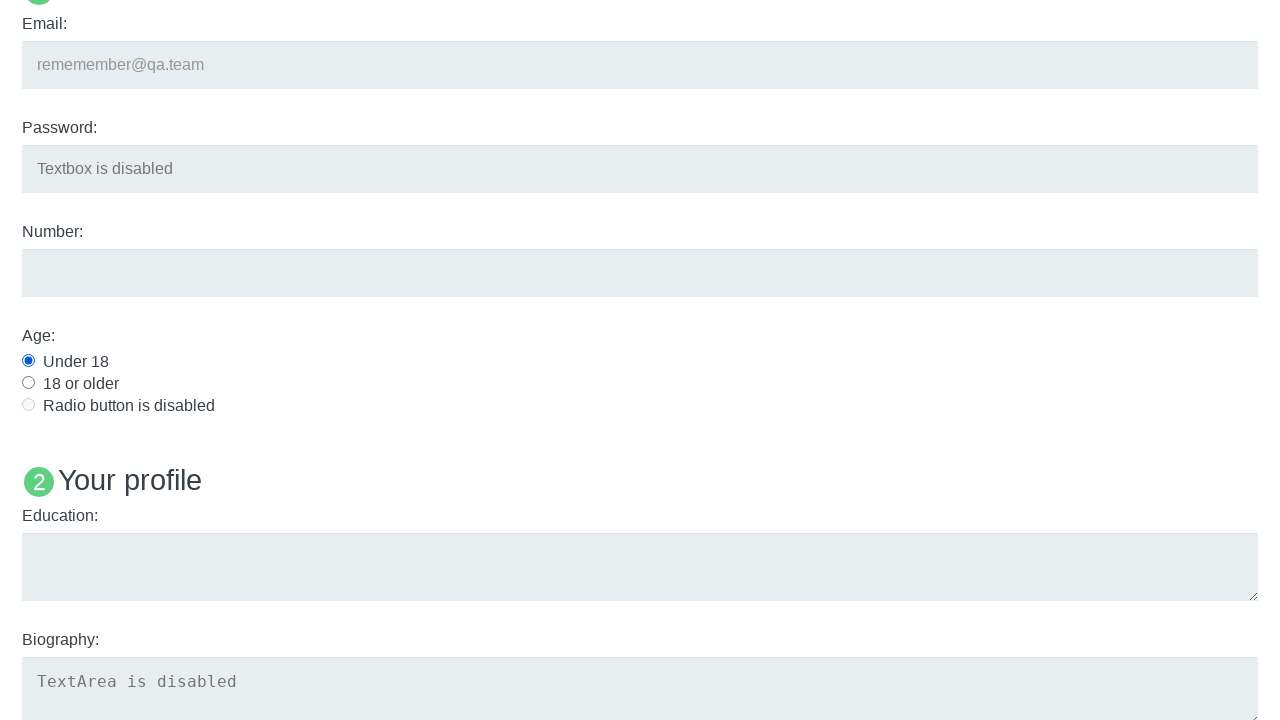

Filled education textarea with 'Automation' on #edu
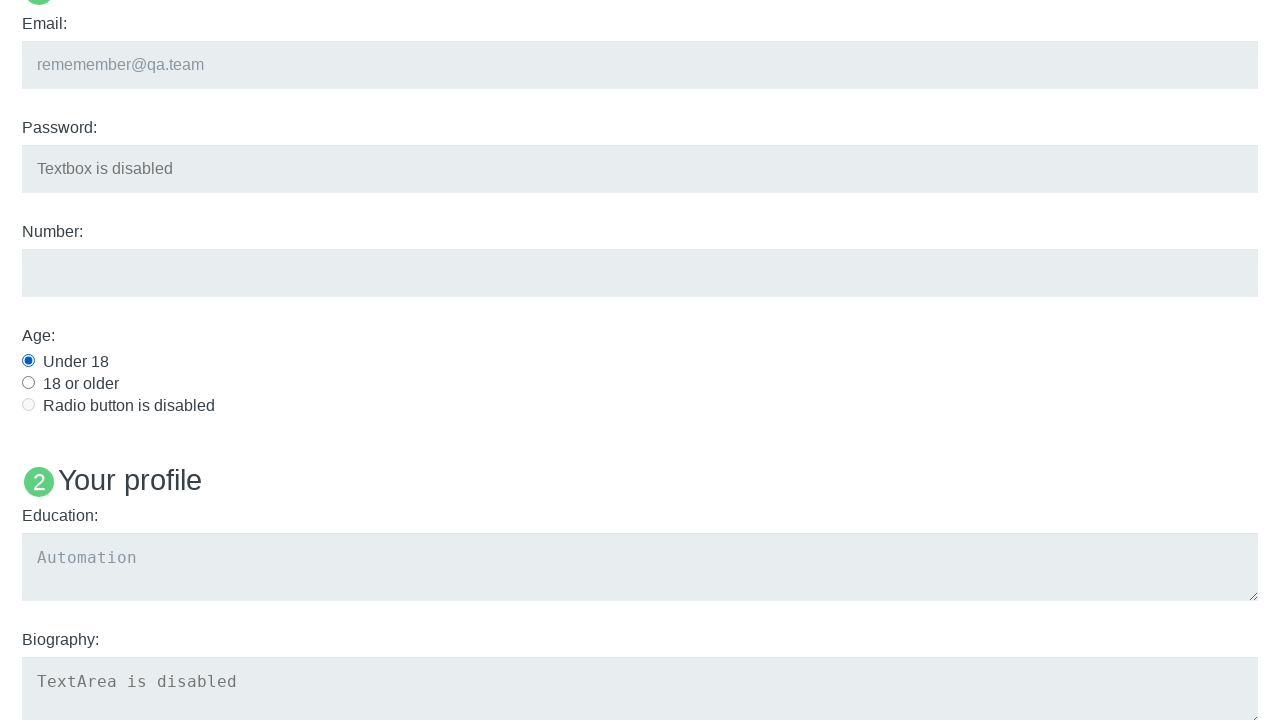

Verified User5 name element is visible
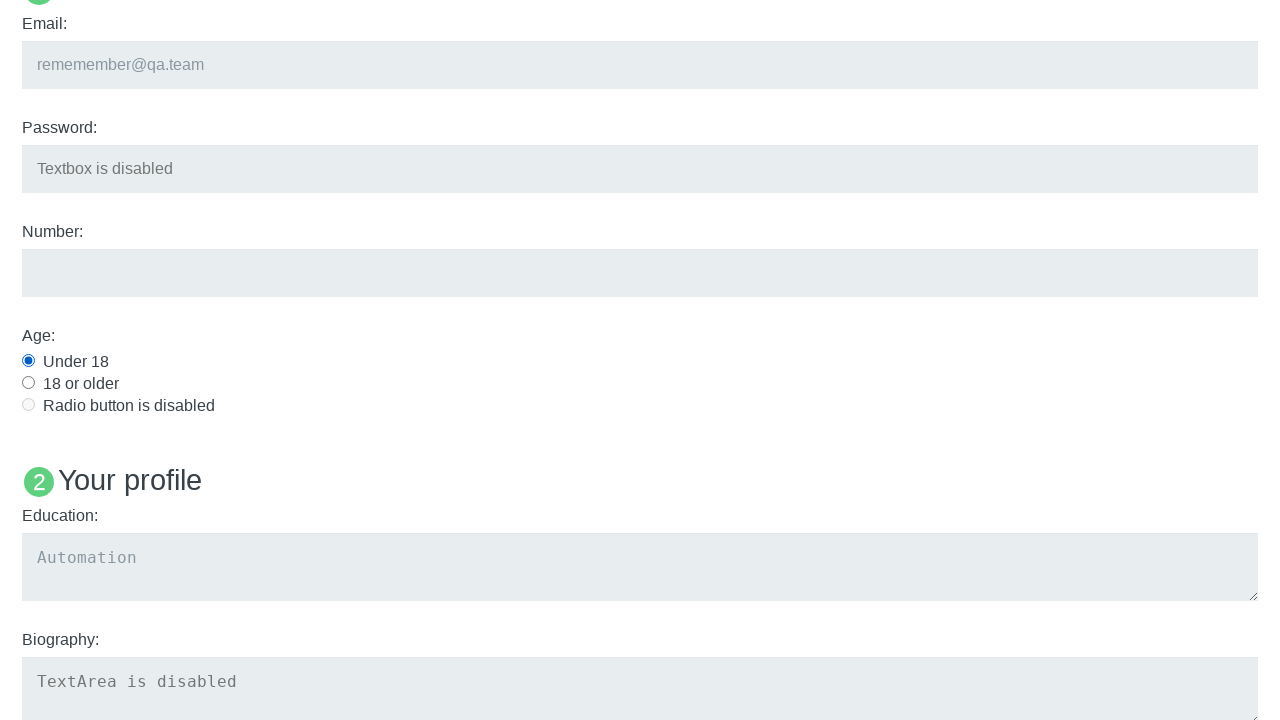

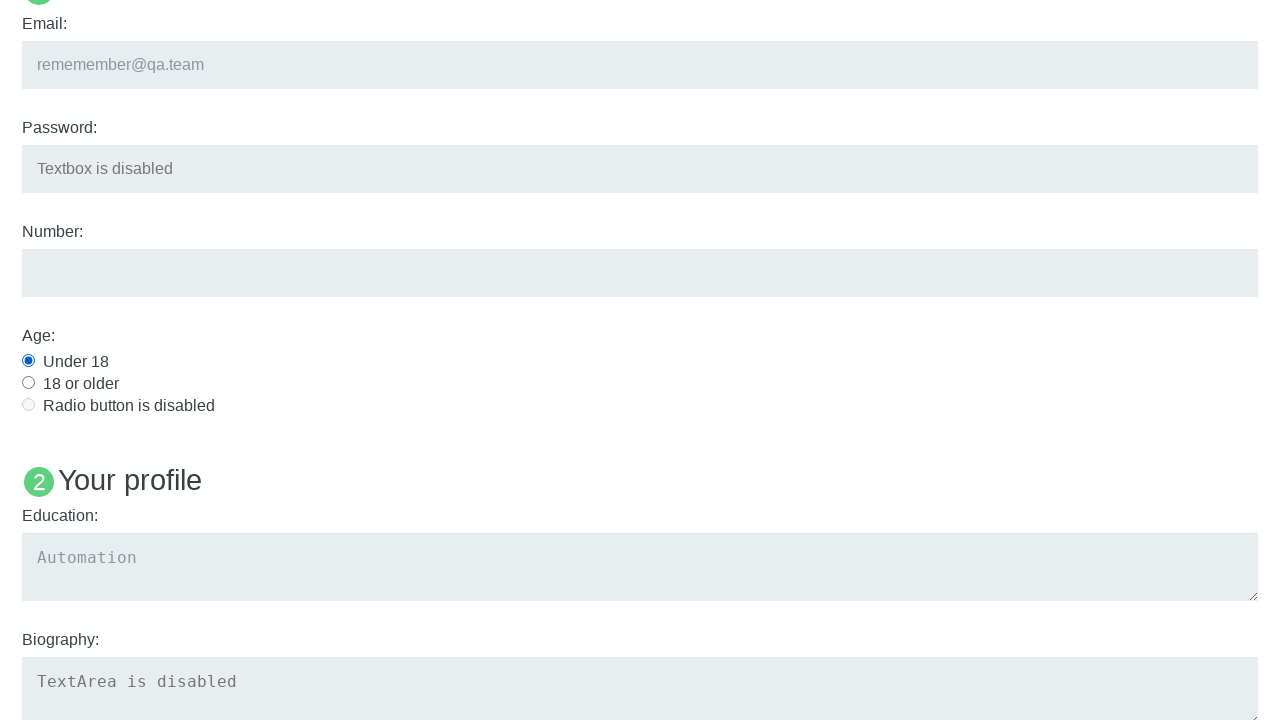